Navigates to Python.org homepage and verifies that event listings are displayed in the events widget

Starting URL: https://www.python.org/

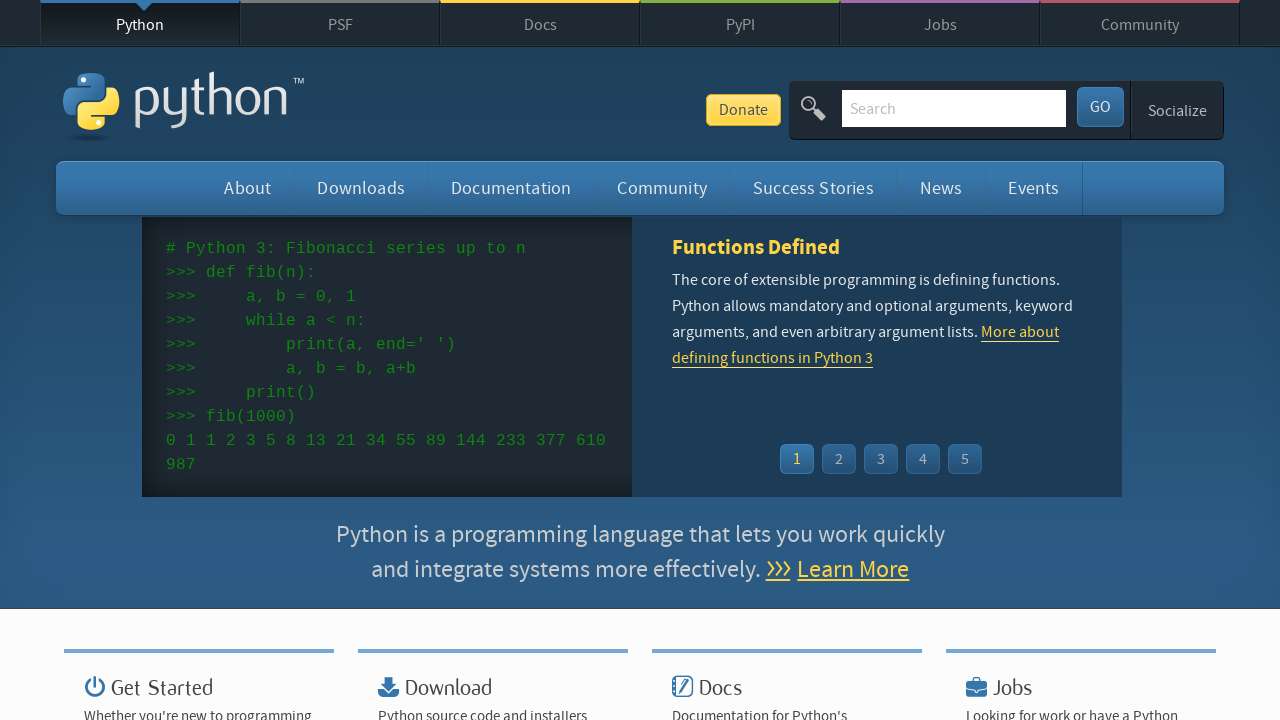

Navigated to Python.org homepage
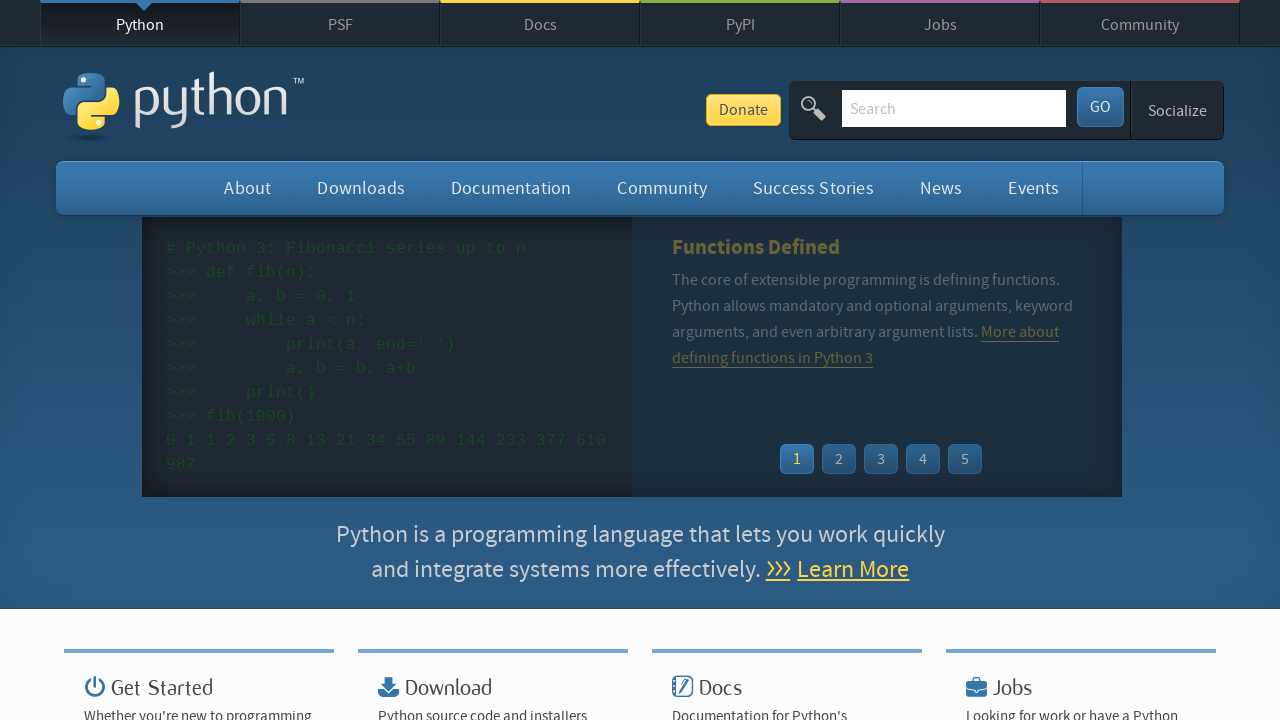

Event listings in the events widget loaded
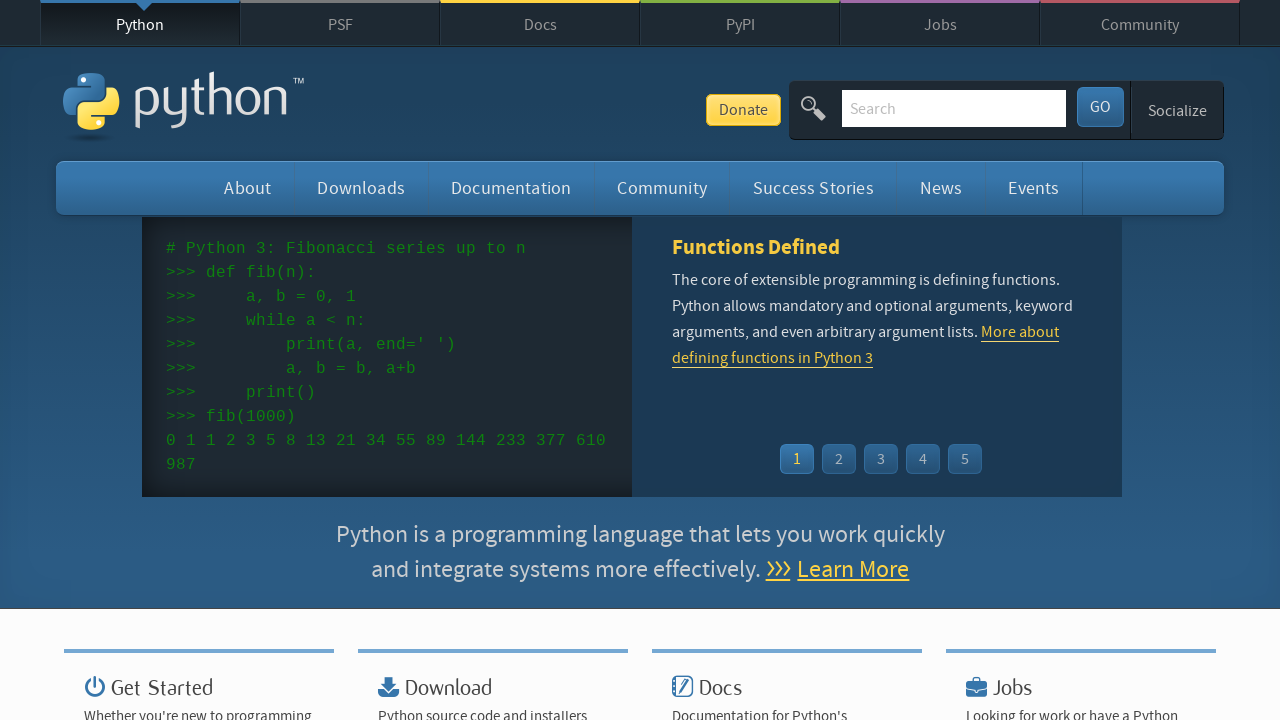

Queried event listings - found 5 event(s)
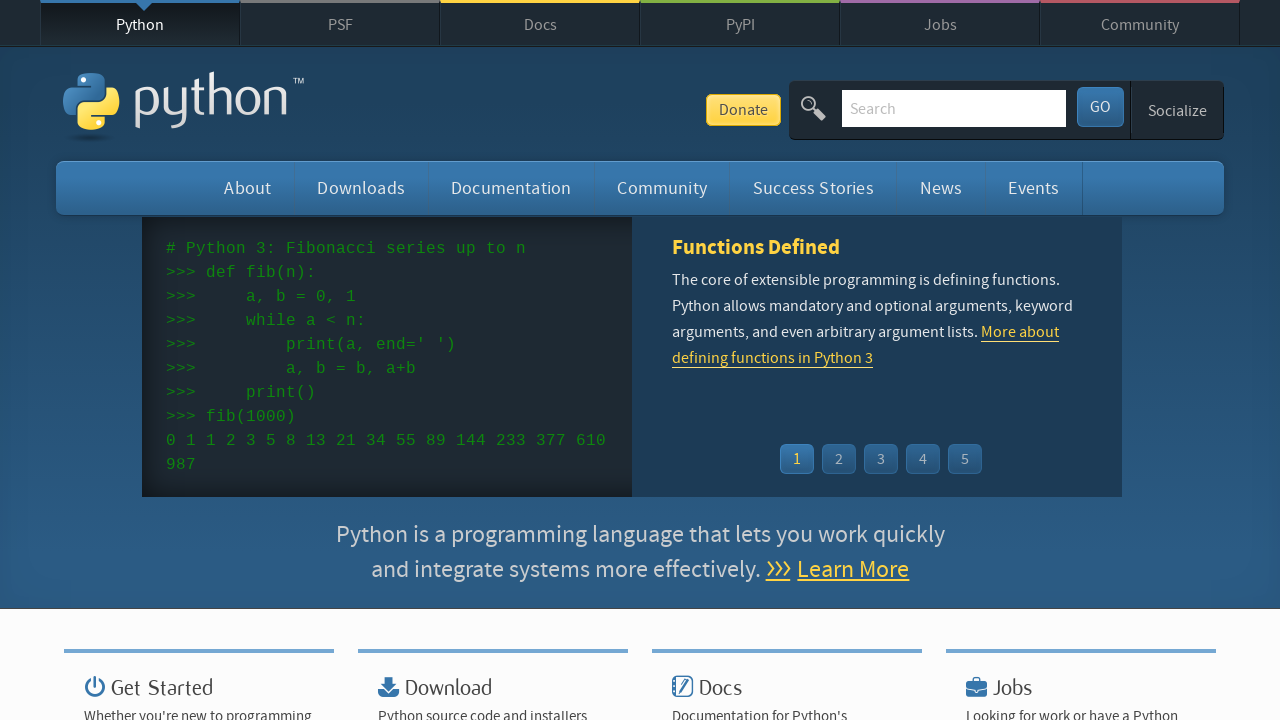

Verified that at least one event is displayed in the events widget
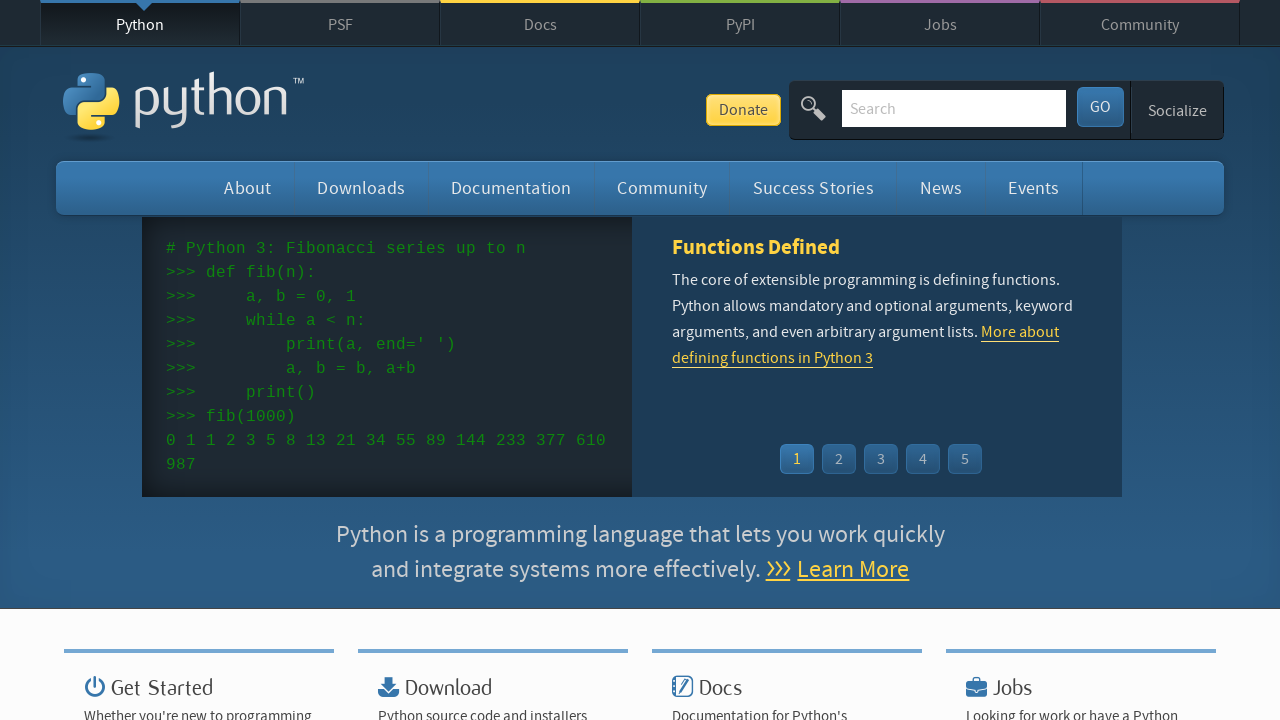

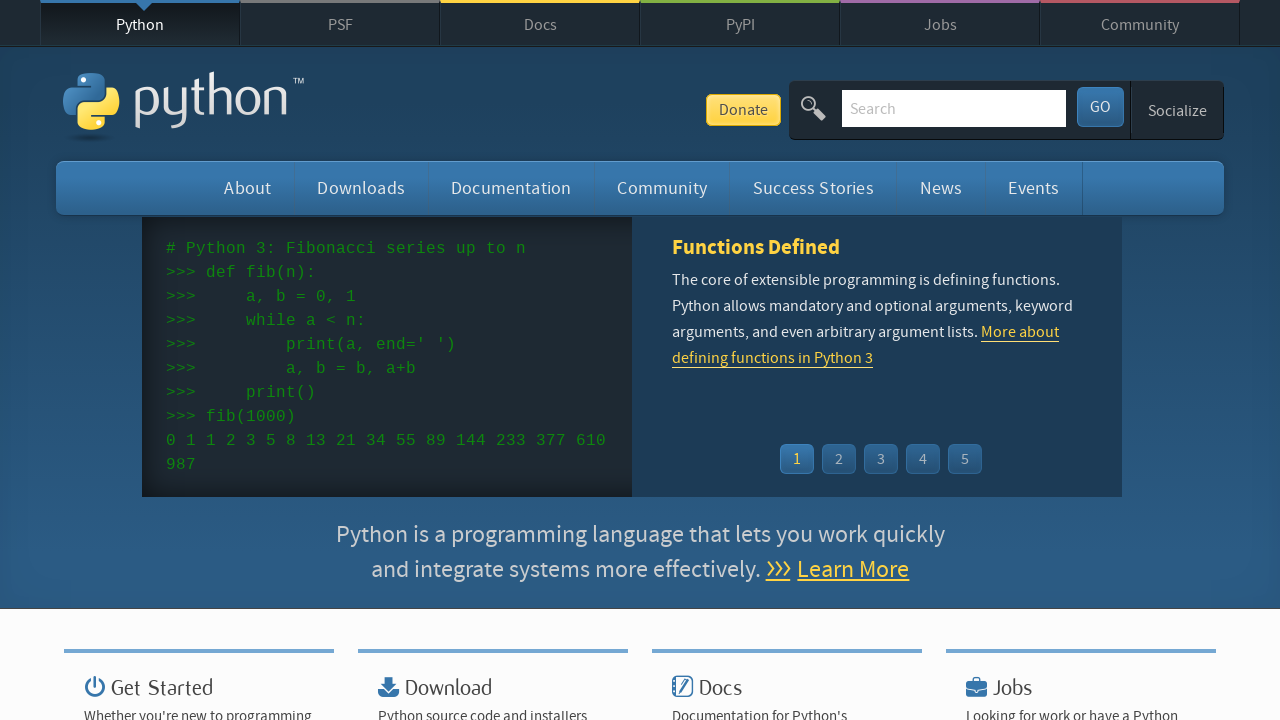